Tests JavaScript alert prompt functionality by triggering a prompt dialog, entering text, and accepting it

Starting URL: https://the-internet.herokuapp.com/javascript_alerts

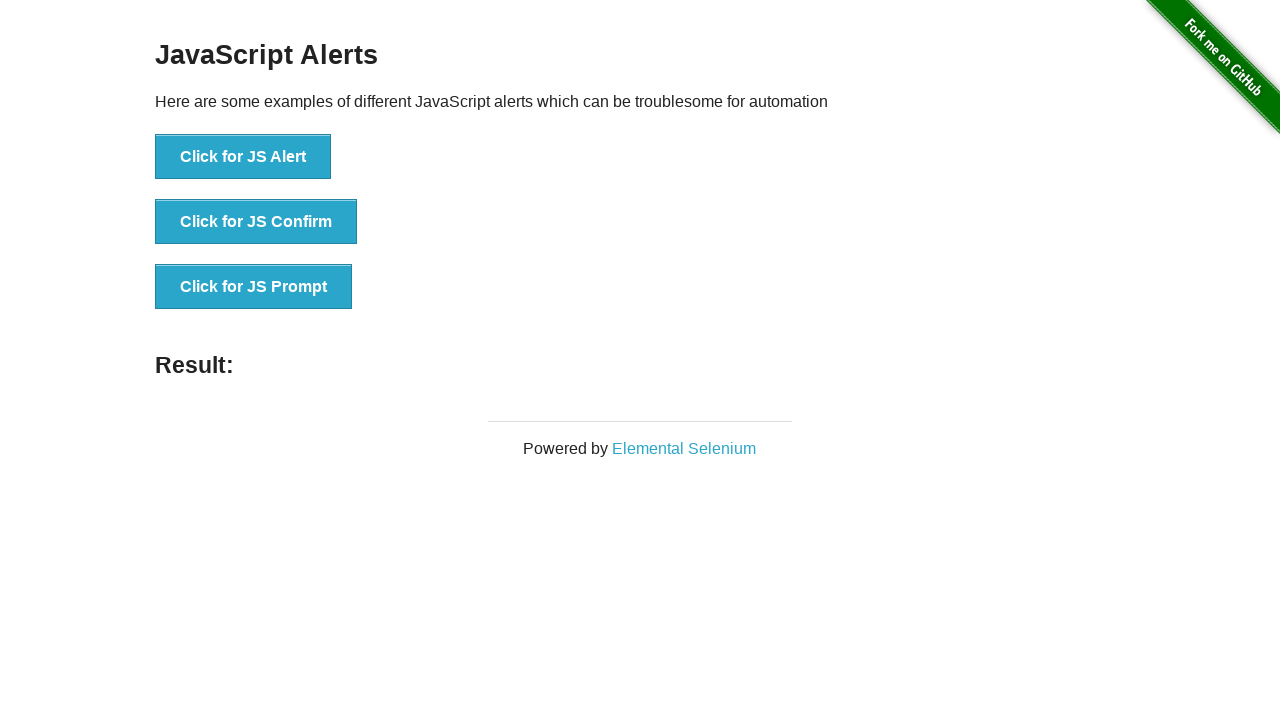

Clicked button to trigger JS prompt dialog at (254, 287) on xpath=//button[normalize-space()='Click for JS Prompt']
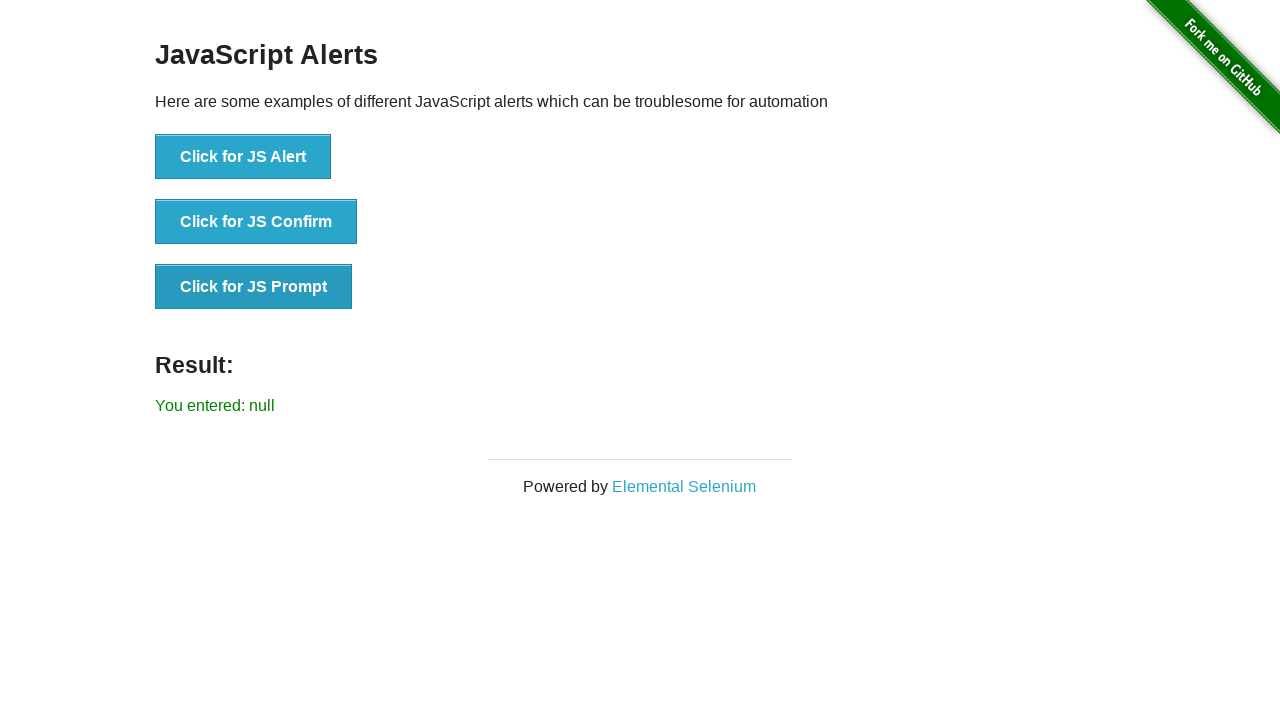

Registered dialog handler to accept prompt with 'Welcome' text
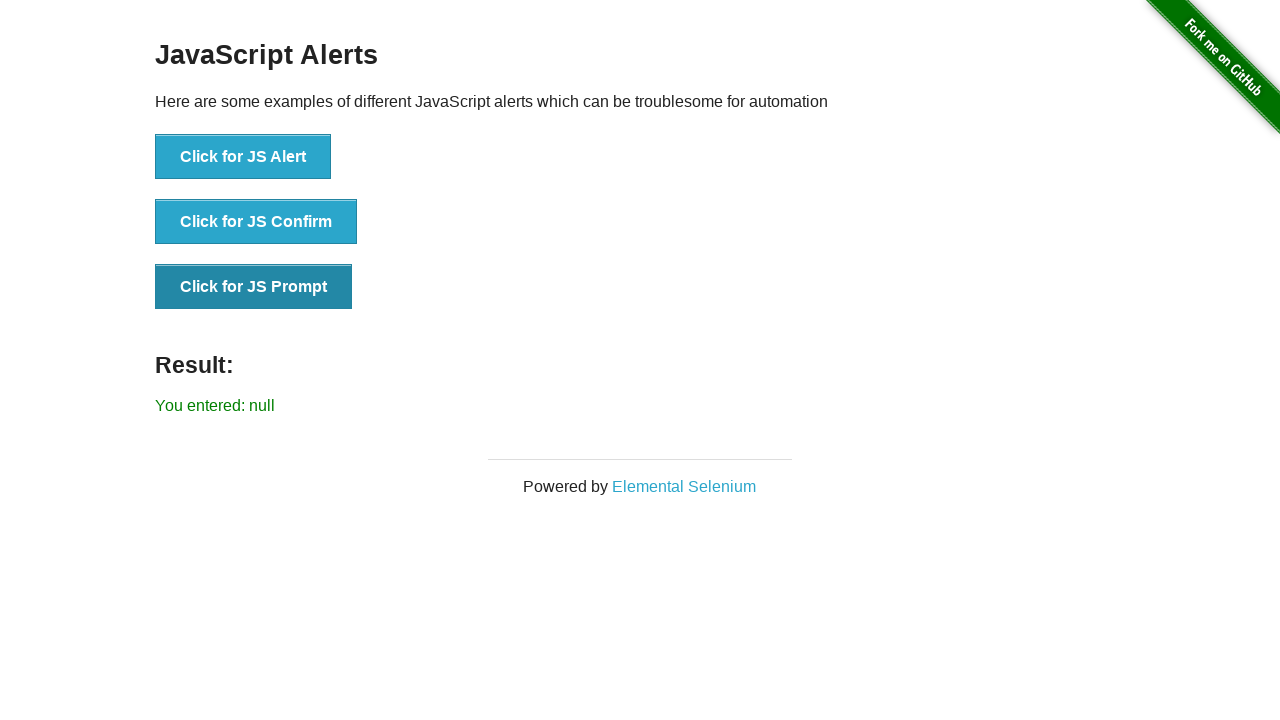

Clicked button again to trigger the JS prompt dialog at (254, 287) on xpath=//button[normalize-space()='Click for JS Prompt']
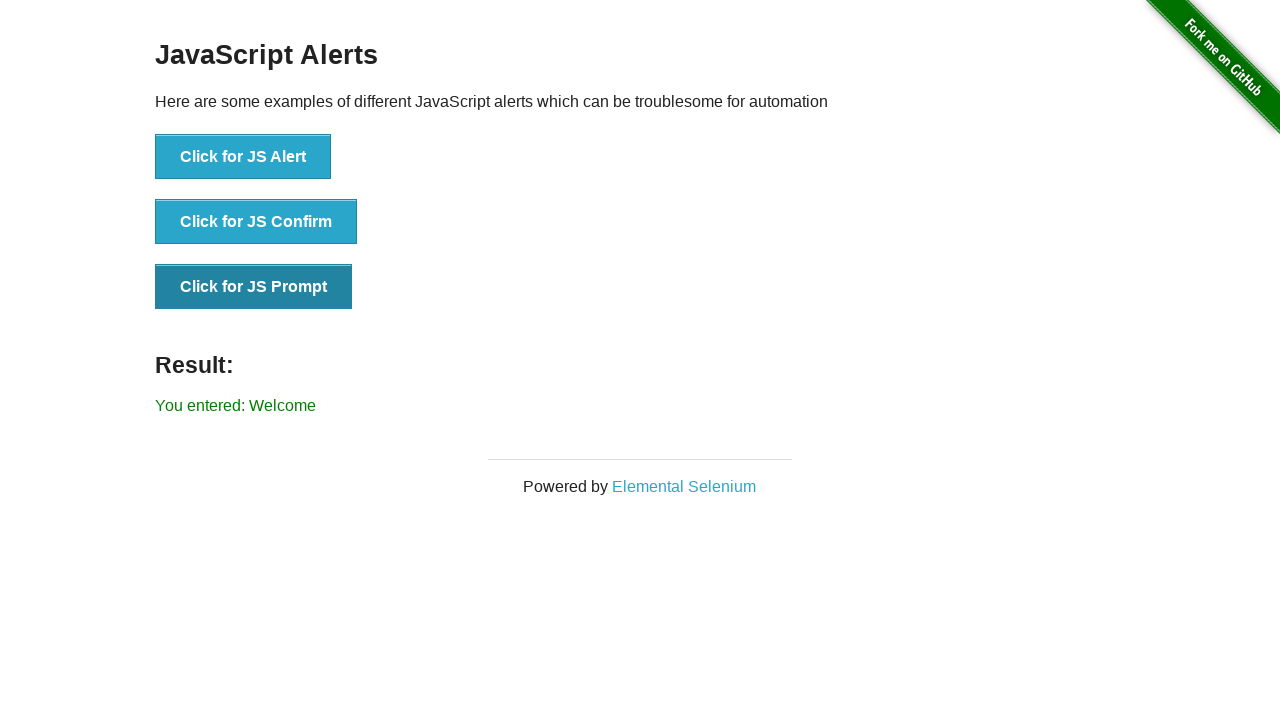

Waited 1 second to see the result after accepting the prompt
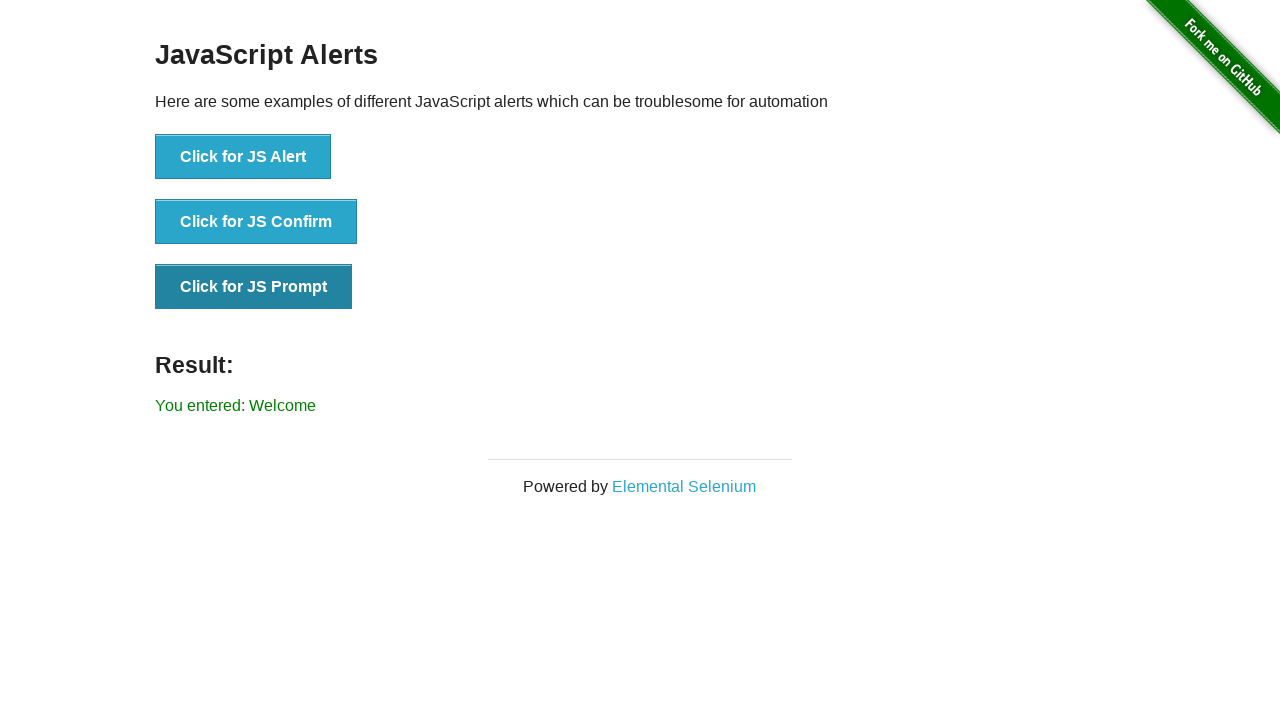

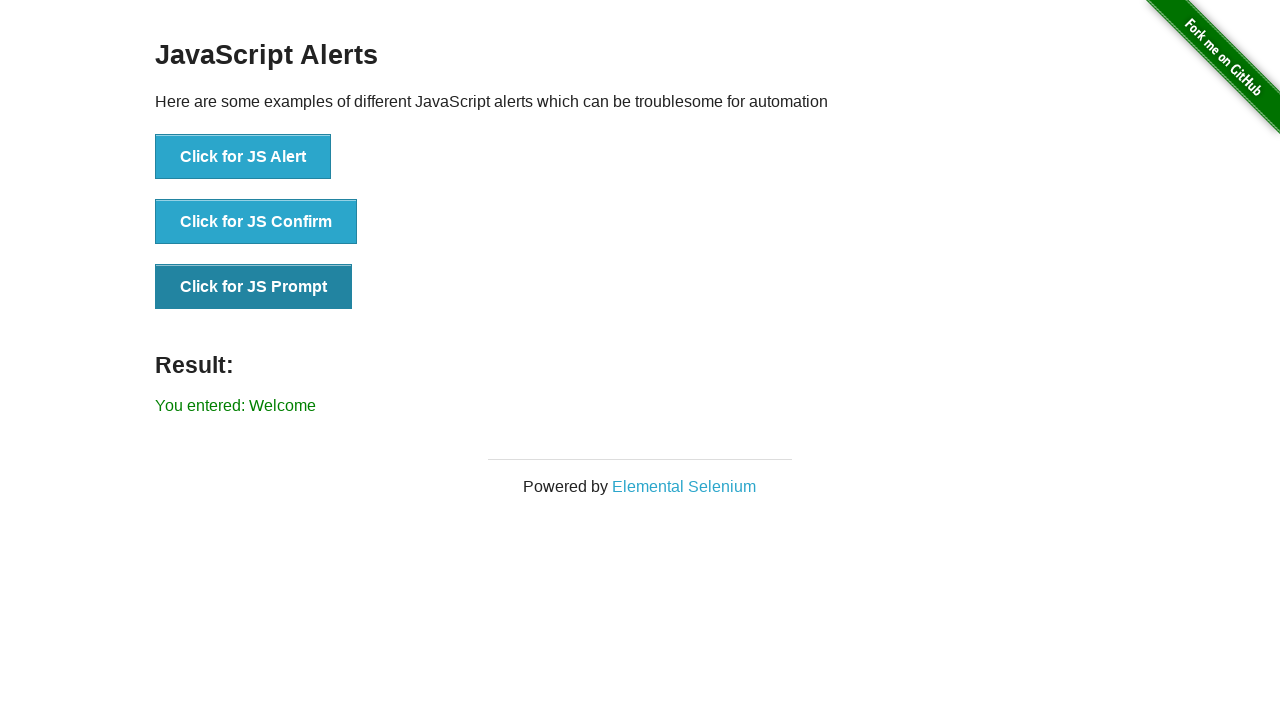